Tests a slow calculator web application by clearing the delay field, setting a delay value, performing a calculation (7 + 8), and waiting for the result to display

Starting URL: https://bonigarcia.dev/selenium-webdriver-java/slow-calculator.html

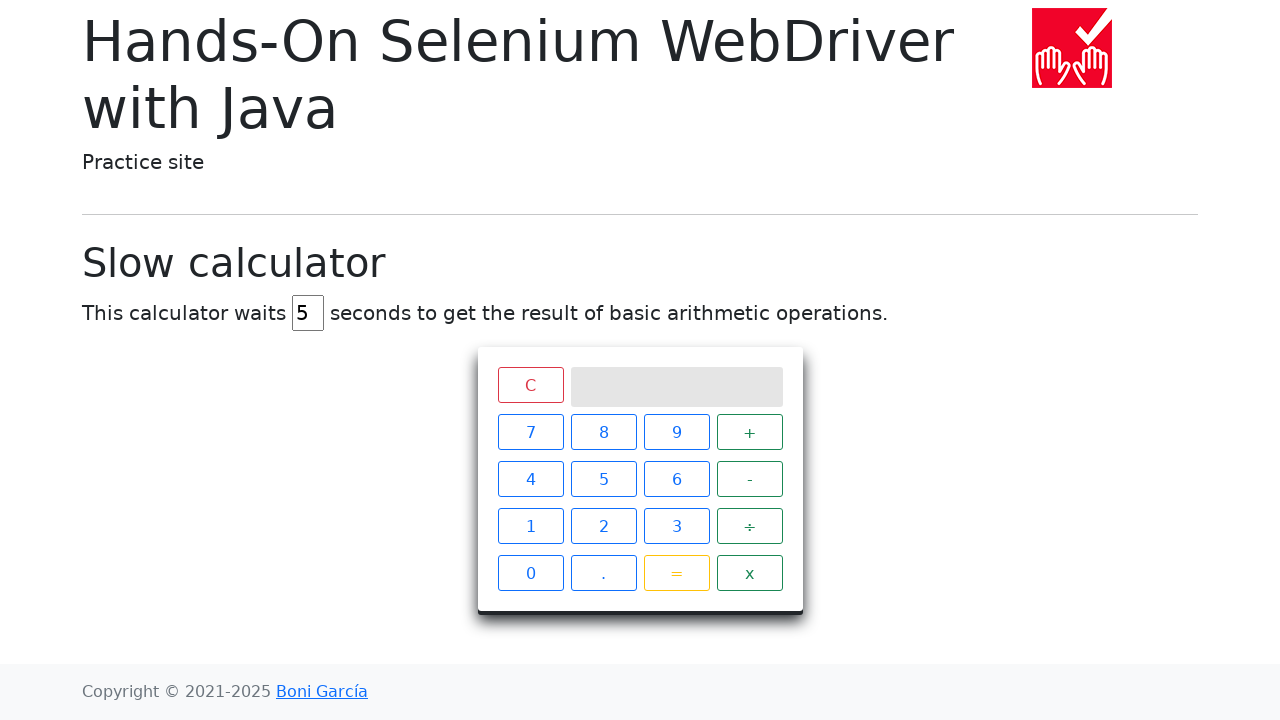

Cleared the delay field on #delay
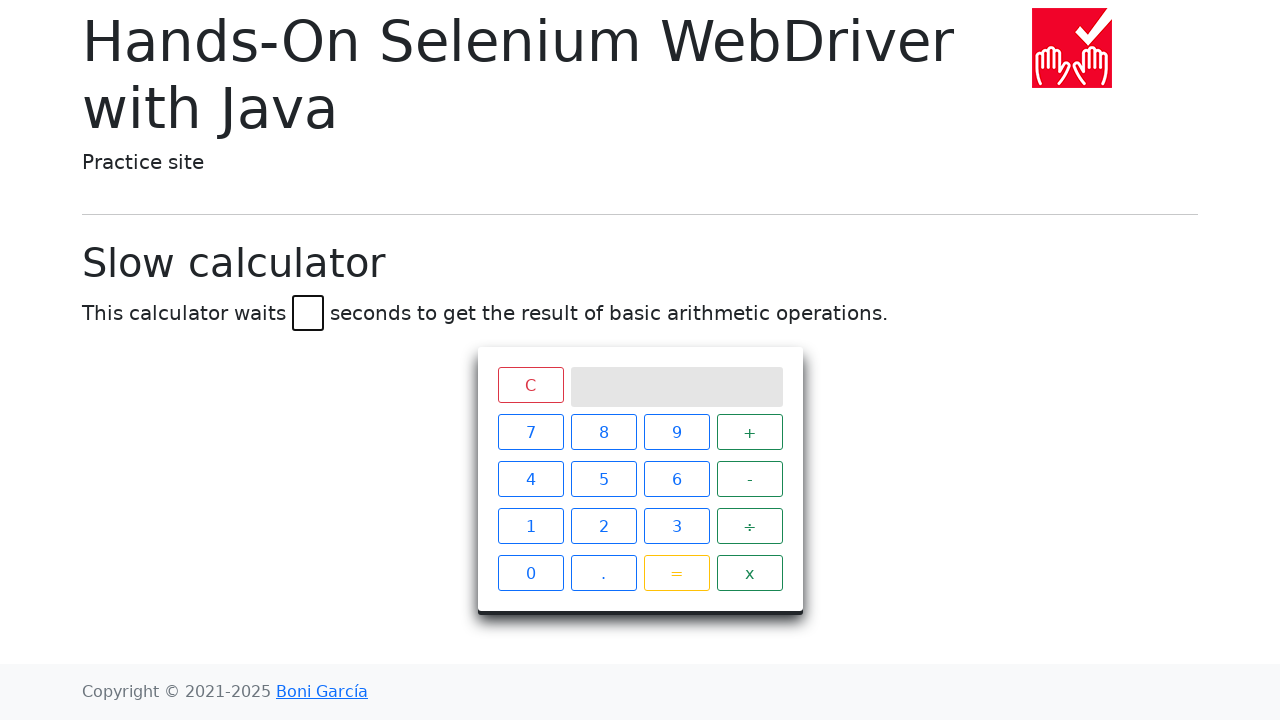

Set delay value to 45 milliseconds on #delay
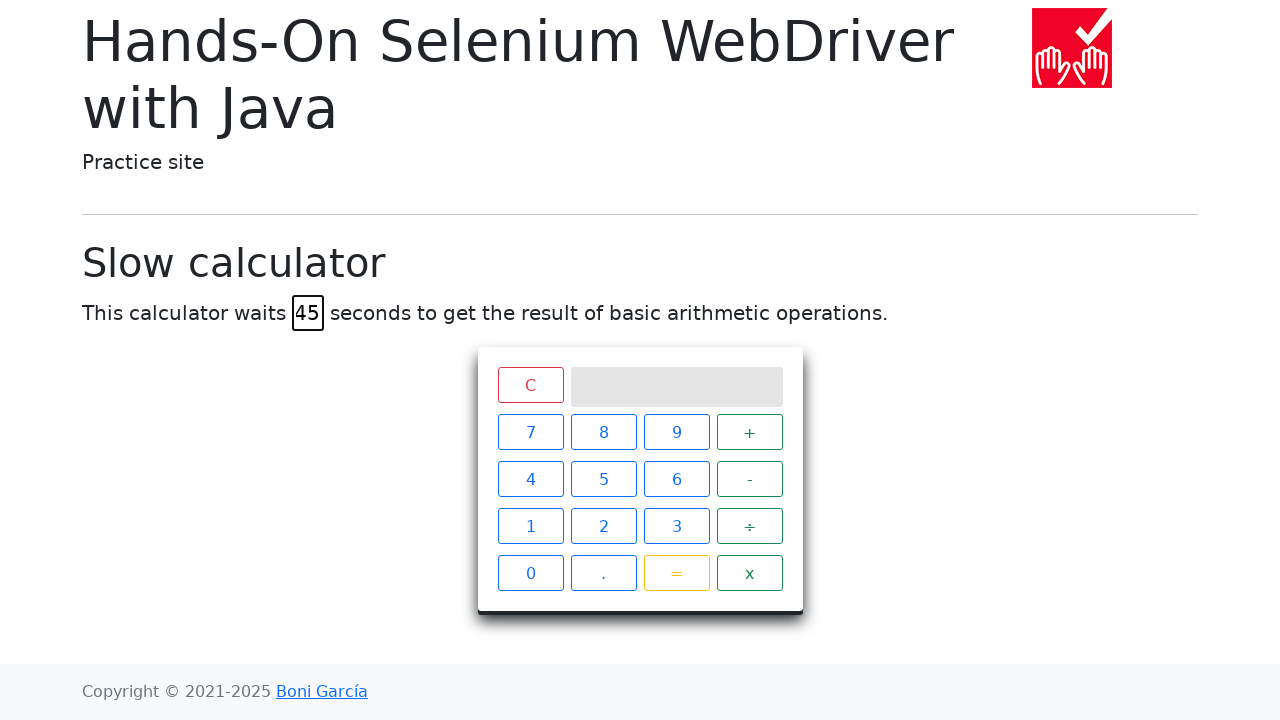

Clicked button 7 at (530, 432) on xpath=//span[text()='7']
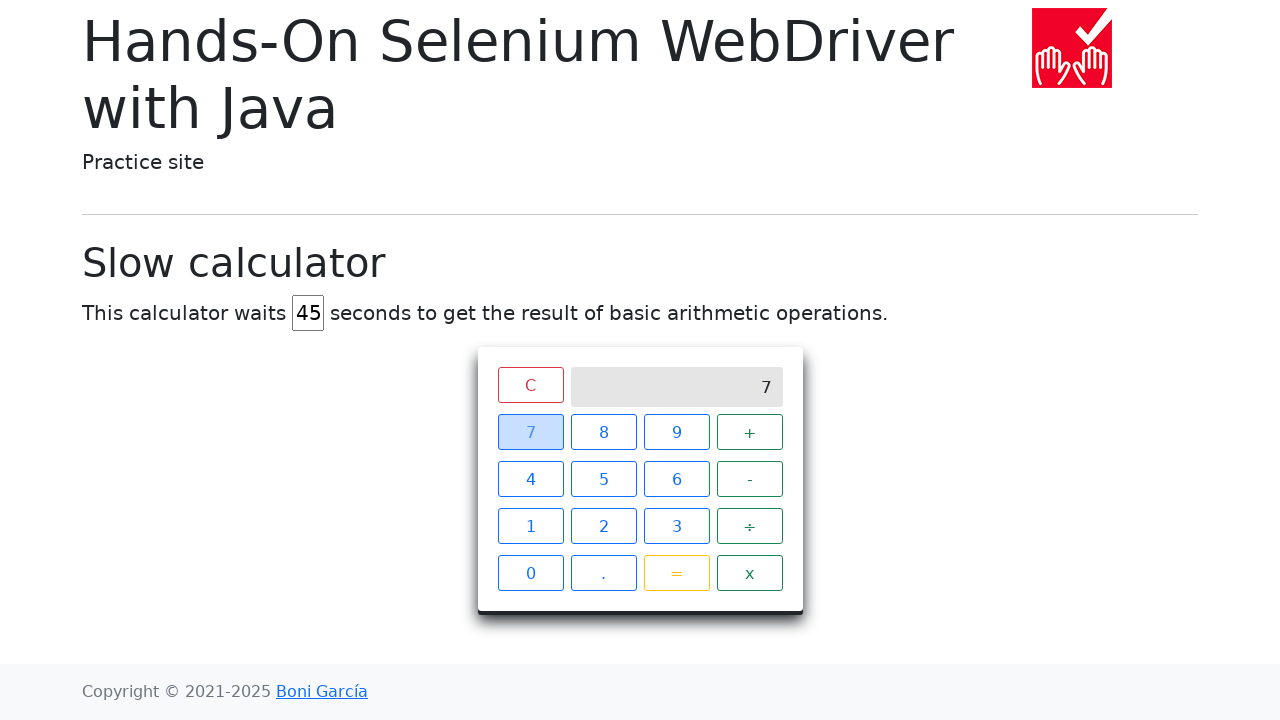

Clicked the plus button at (750, 432) on xpath=//span[text()='+']
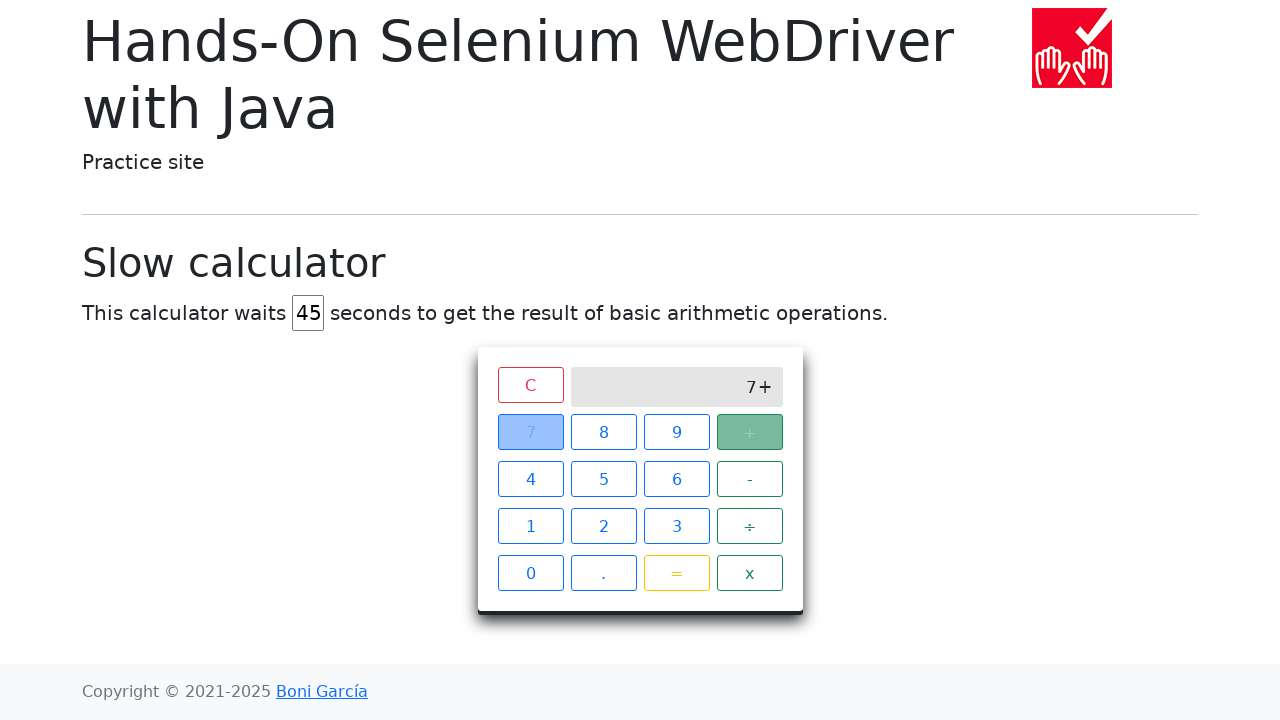

Clicked button 8 at (604, 432) on xpath=//span[text()='8']
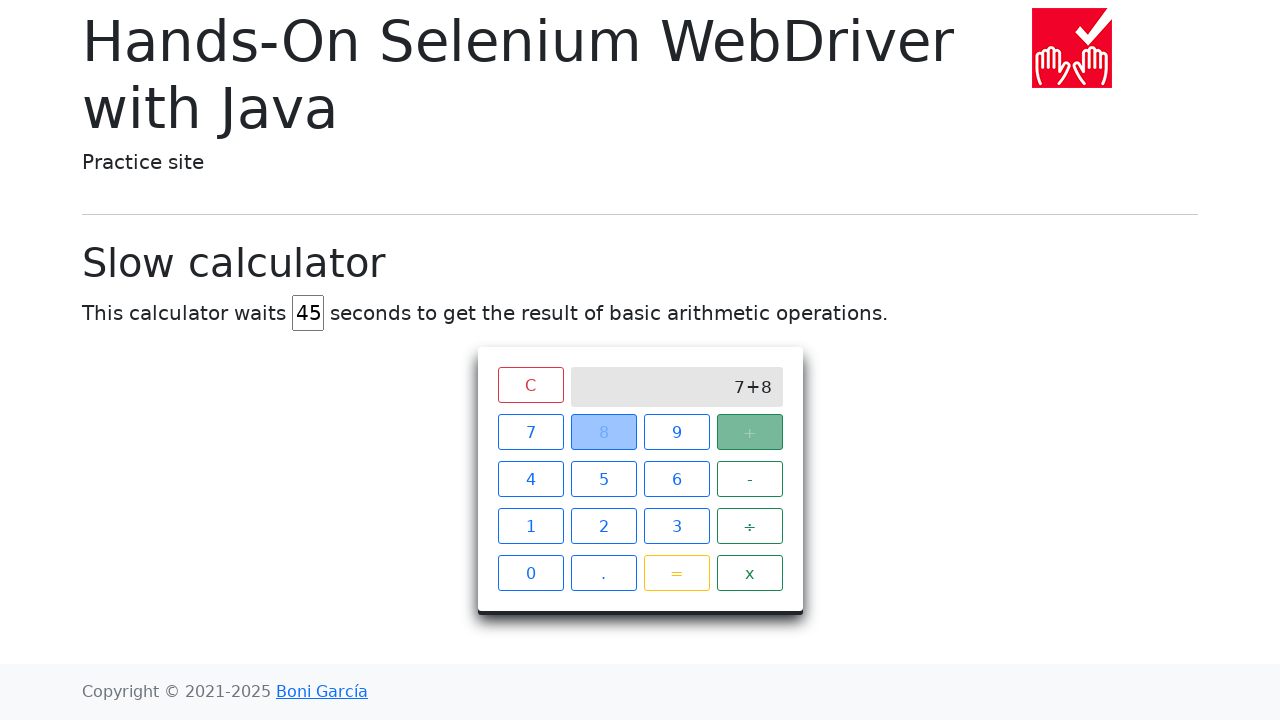

Clicked the equals button to calculate 7 + 8 at (676, 573) on xpath=//span[text()='=']
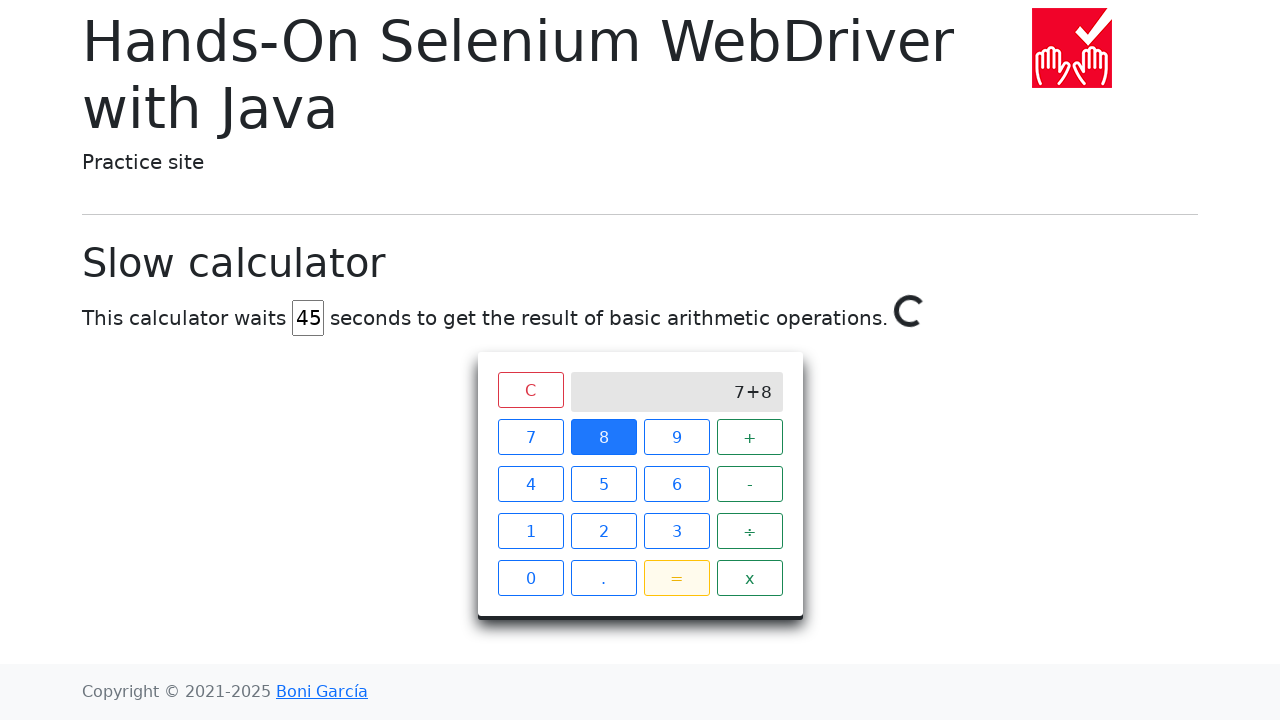

Calculator result '15' displayed on screen
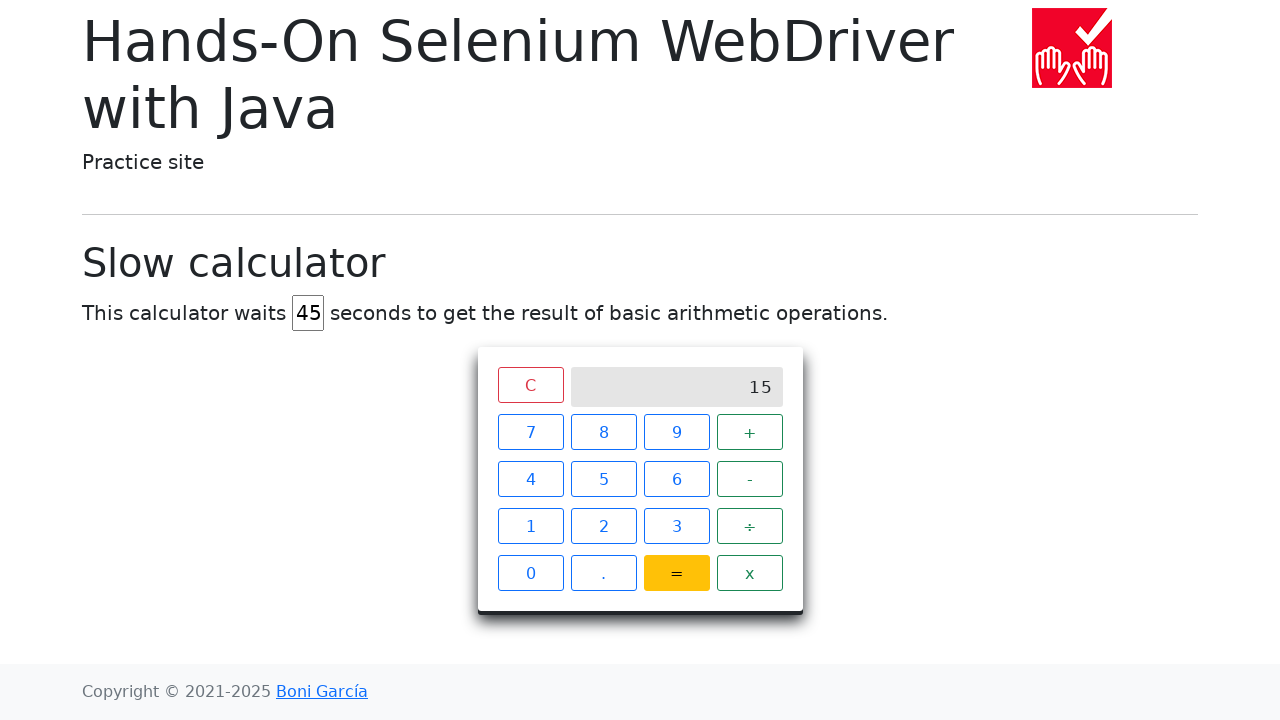

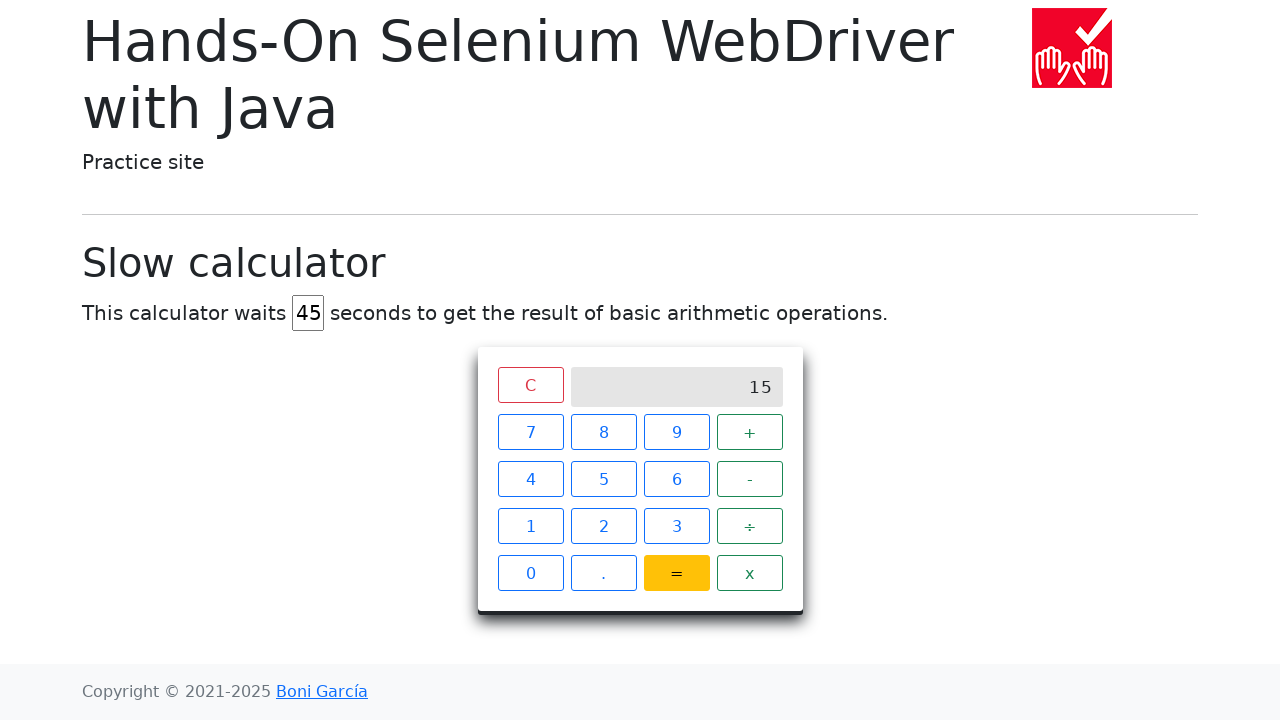